Demonstrates click-and-hold, move to element, then release mouse button actions for drag and drop

Starting URL: https://crossbrowsertesting.github.io/drag-and-drop

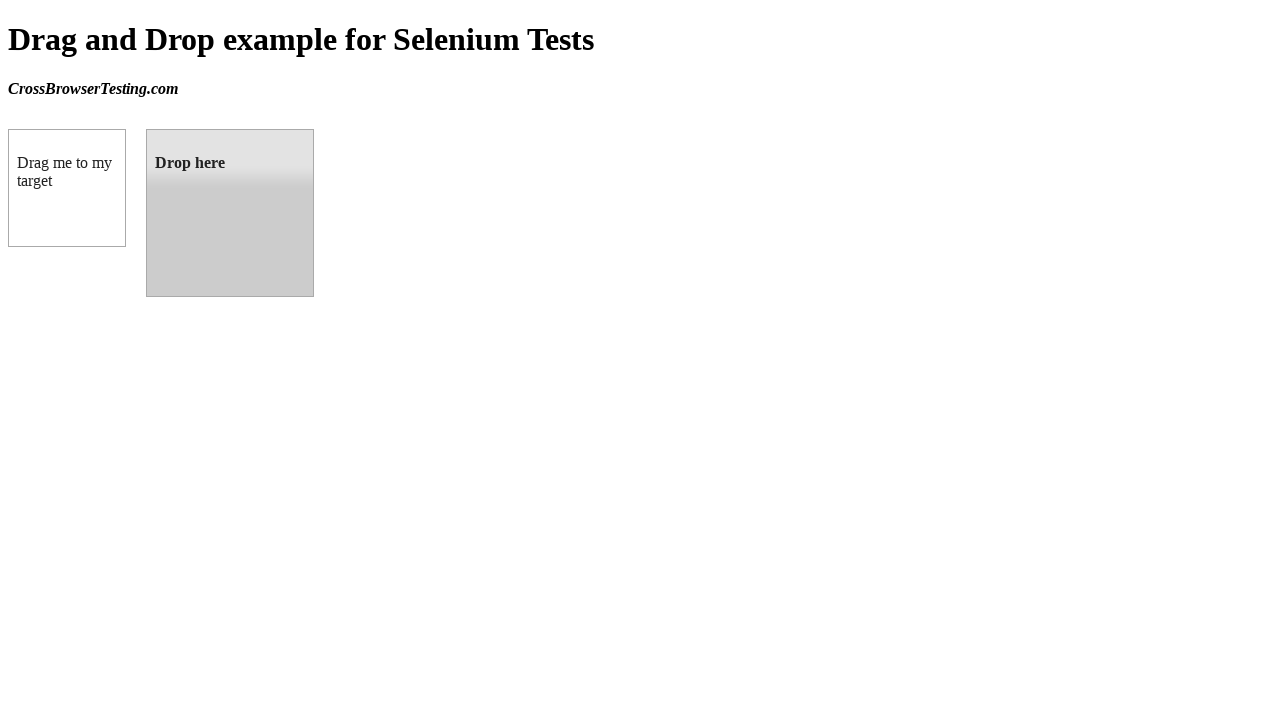

Located source element #draggable
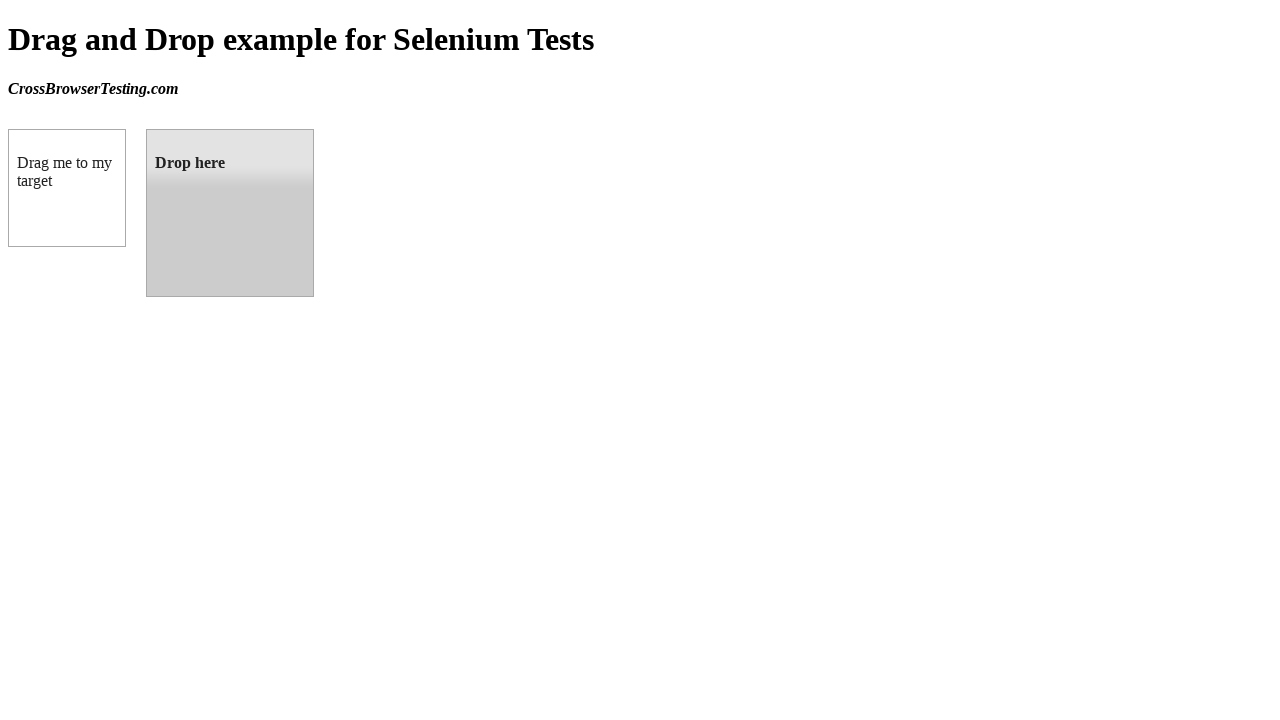

Located target element #droppable
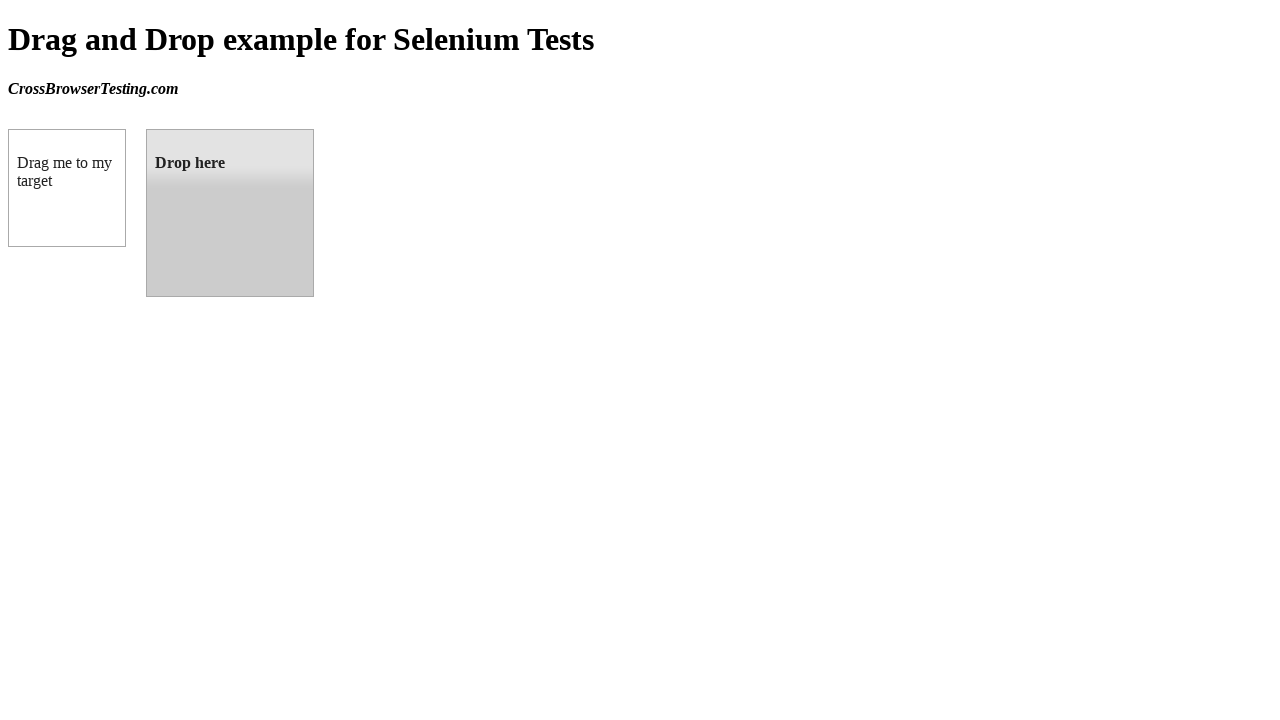

Retrieved bounding box for source element
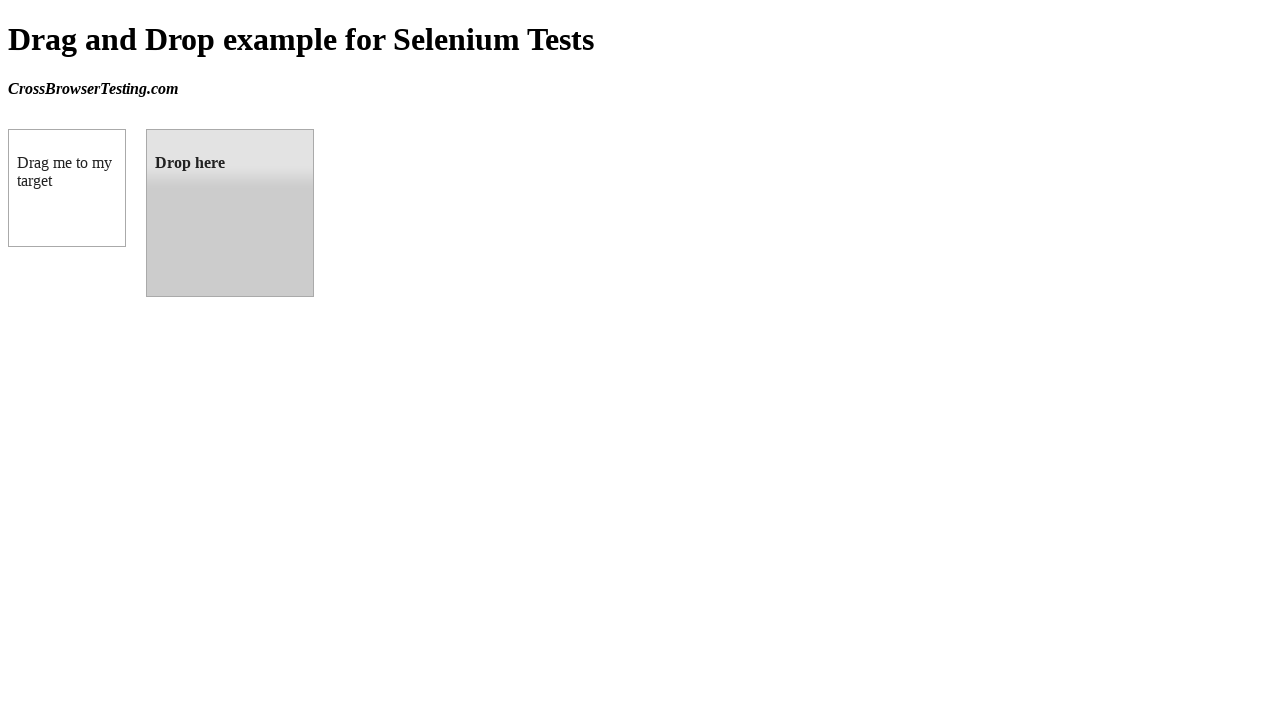

Retrieved bounding box for target element
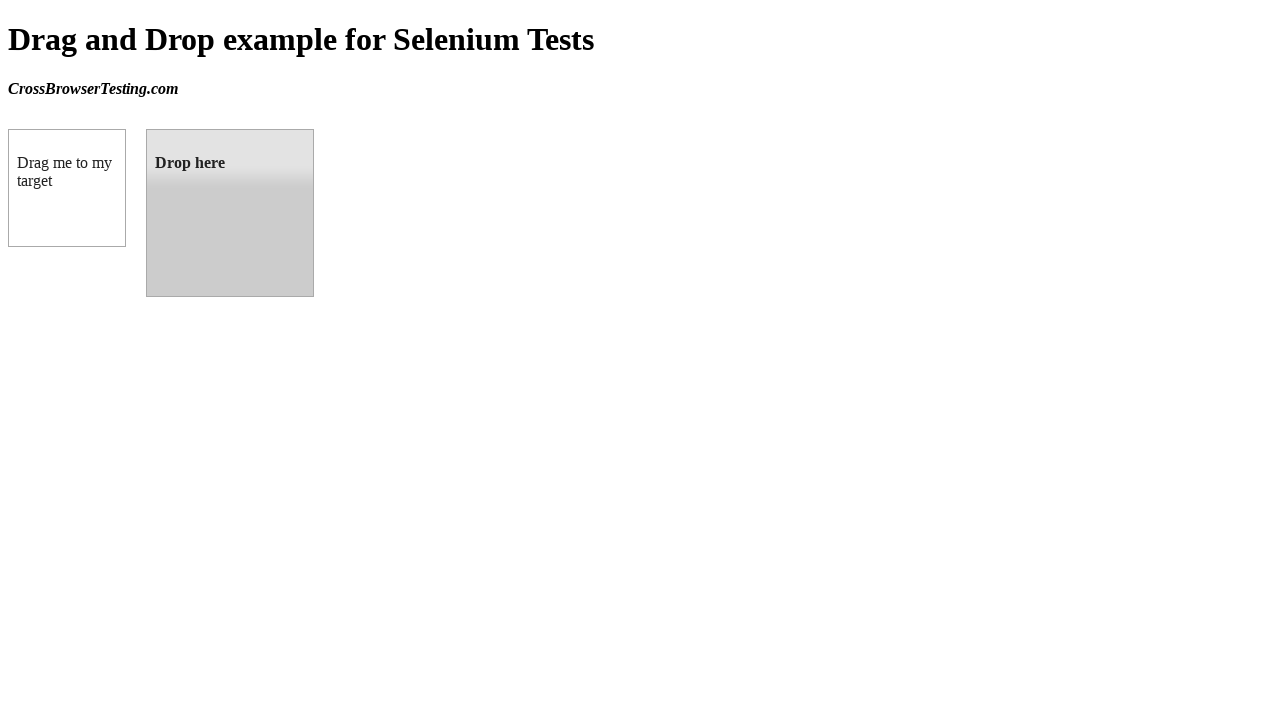

Moved mouse to center of source element at (67, 188)
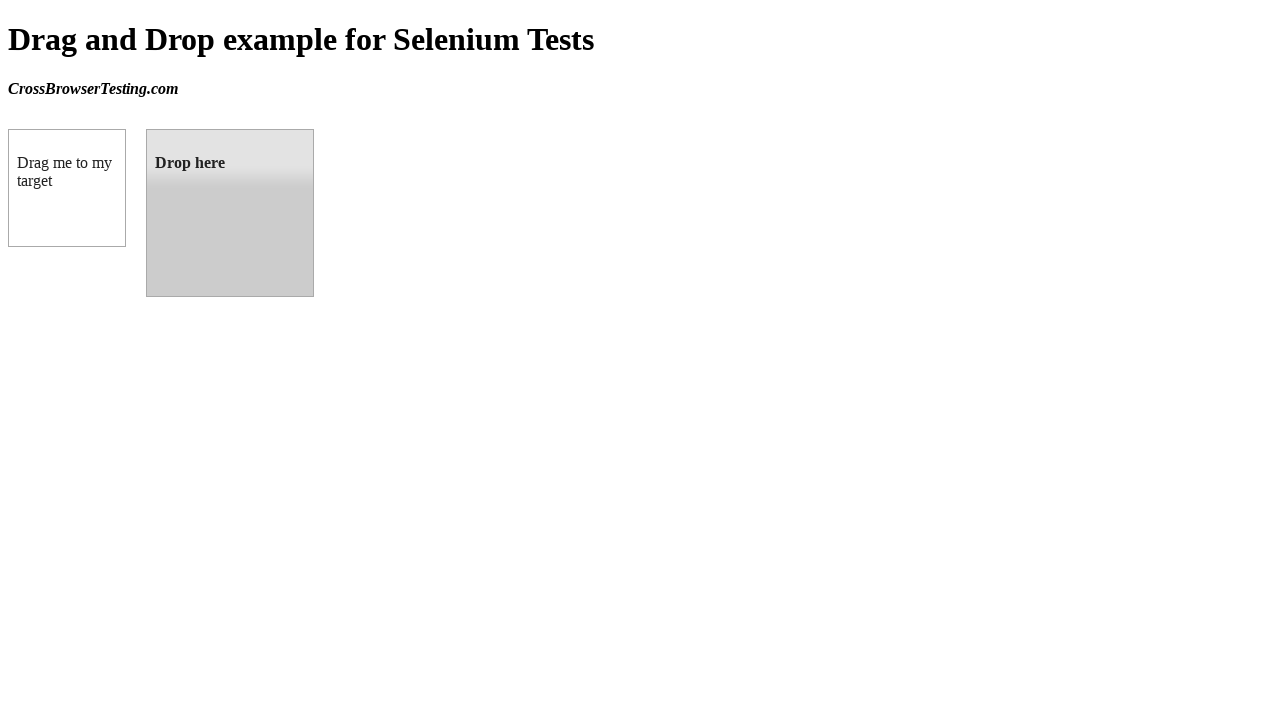

Pressed and held mouse button down on source element at (67, 188)
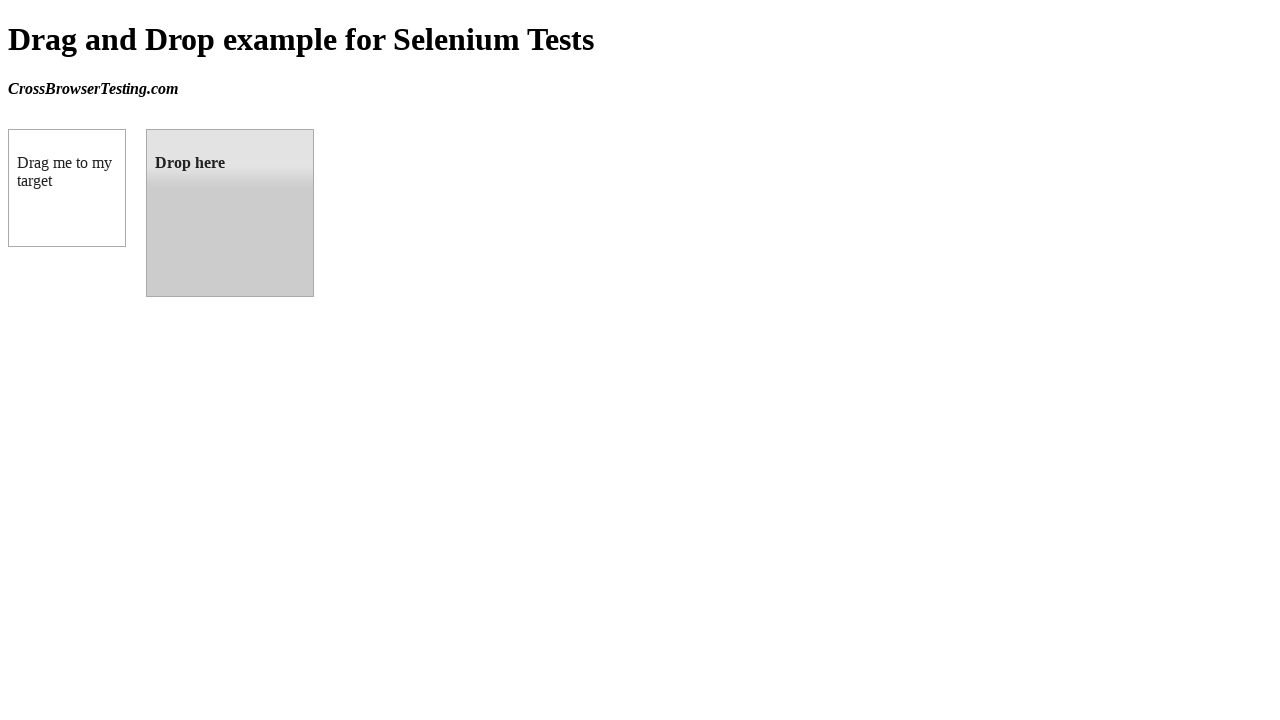

Dragged mouse to center of target element at (230, 213)
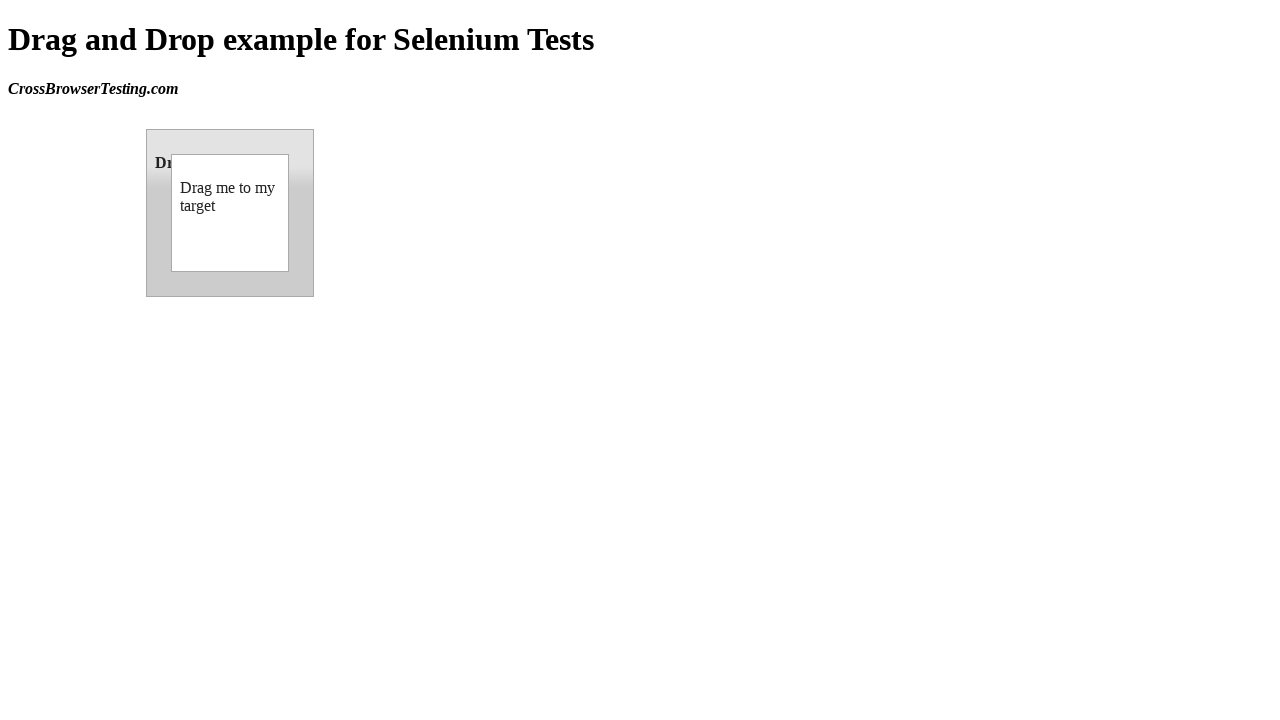

Released mouse button to complete drag and drop at (230, 213)
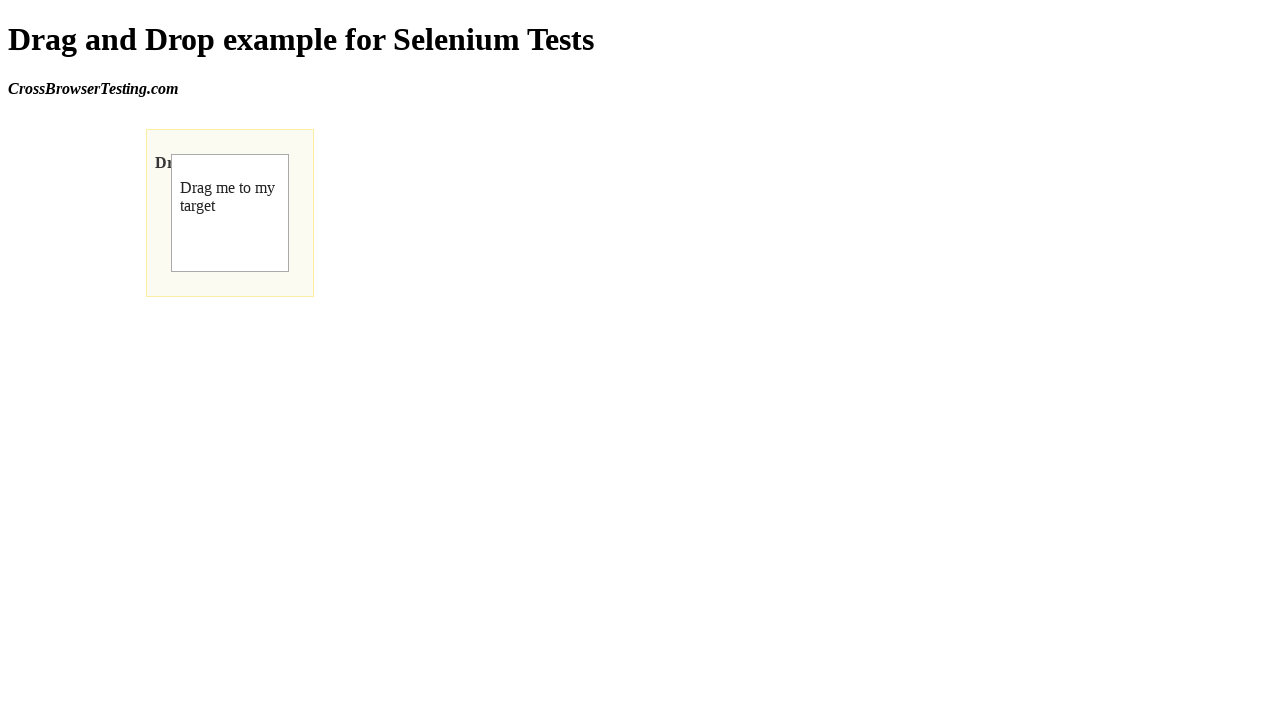

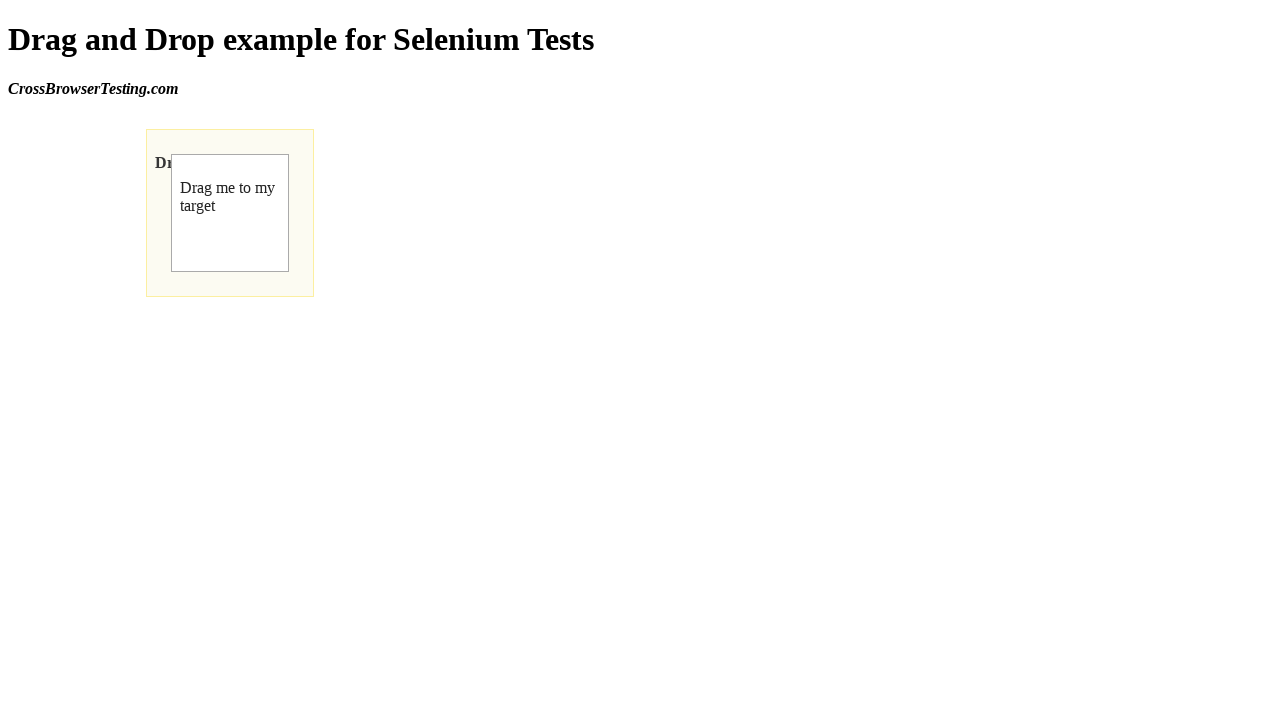